Tests Vue.js dropdown component by selecting three different options (Second Option, Third Option, First Option) and verifying each selection updates the dropdown toggle text.

Starting URL: https://mikerodham.github.io/vue-dropdowns/

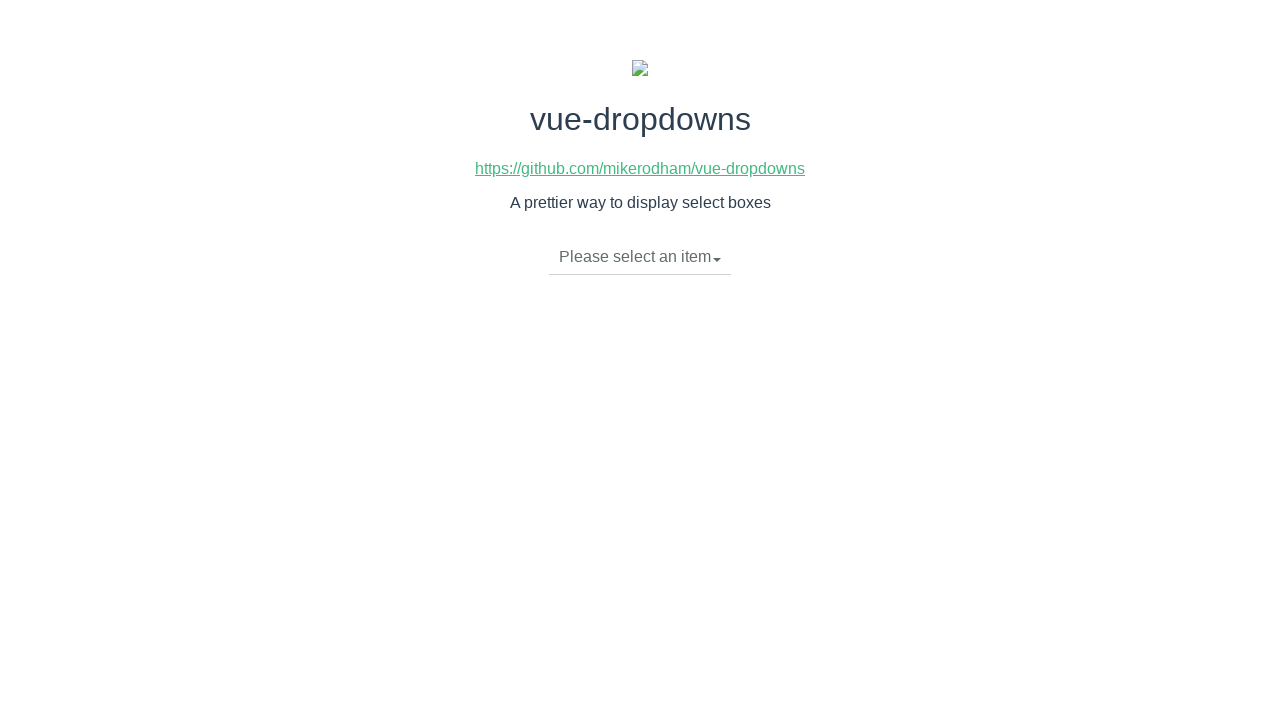

Clicked dropdown toggle to open menu at (640, 257) on li.dropdown-toggle
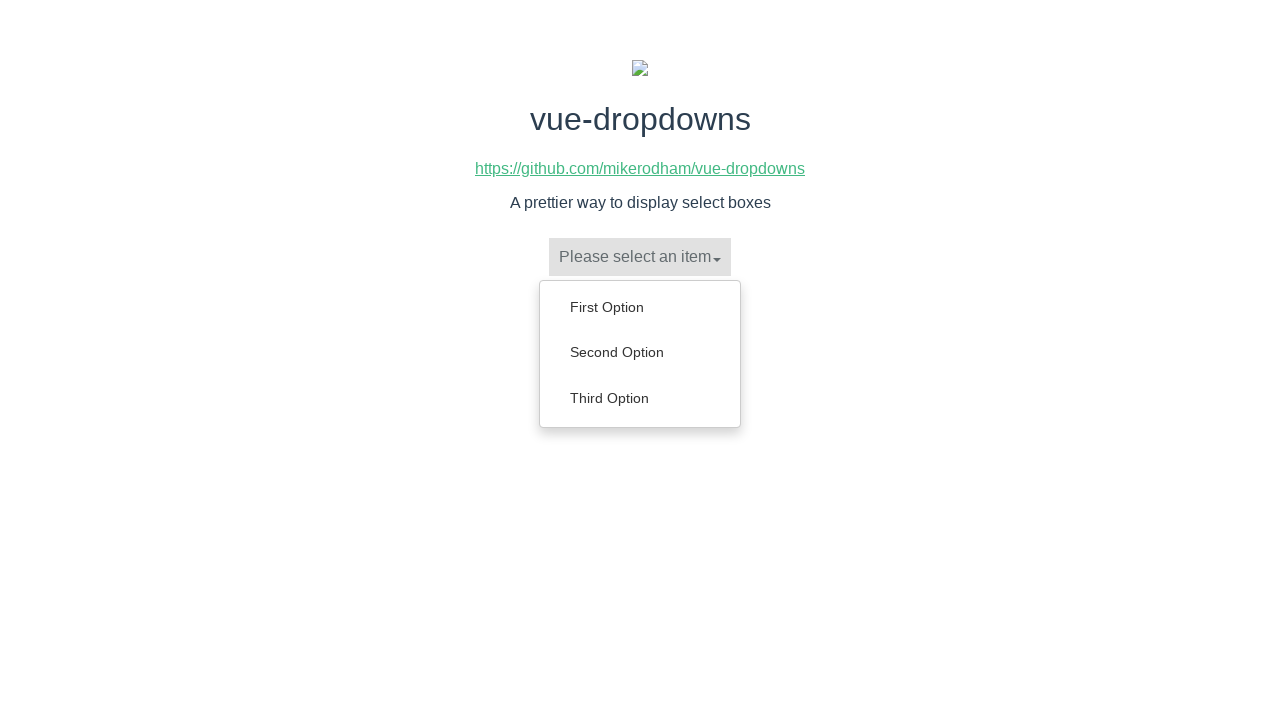

Dropdown menu appeared with options
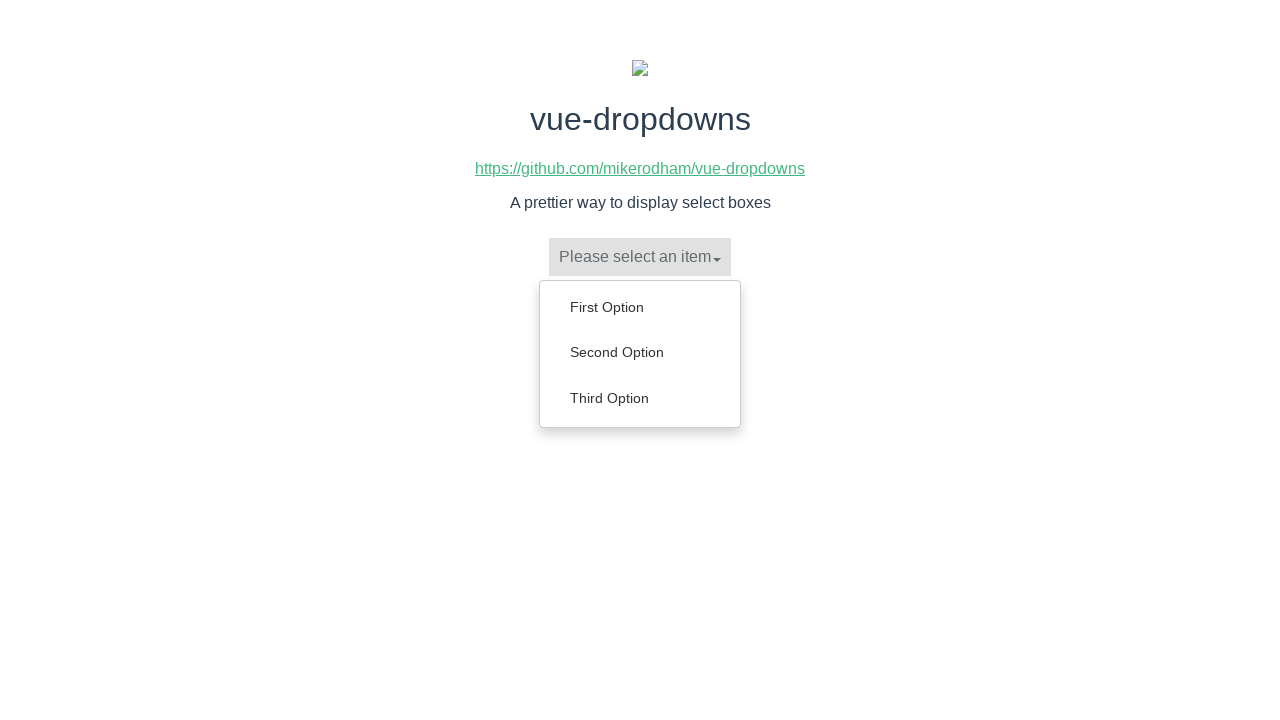

Clicked 'Second Option' from dropdown menu at (640, 352) on ul.dropdown-menu a:has-text('Second Option')
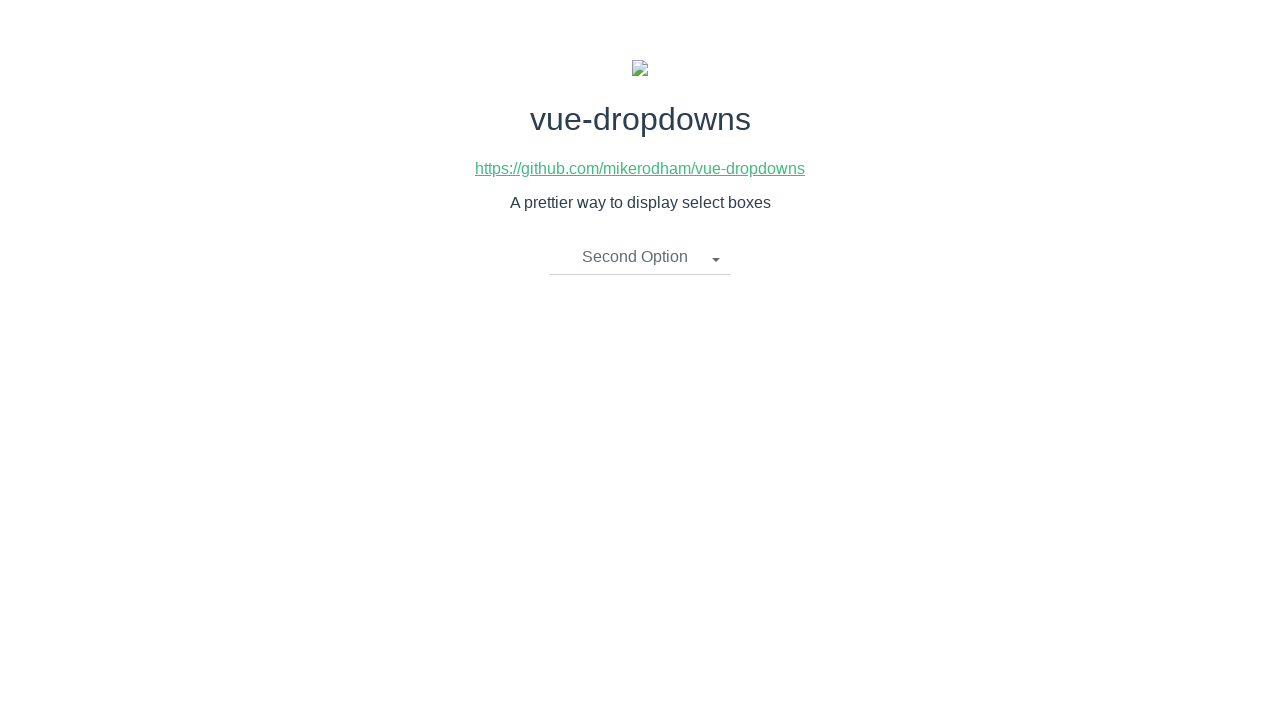

Verified dropdown toggle text updated to 'Second Option'
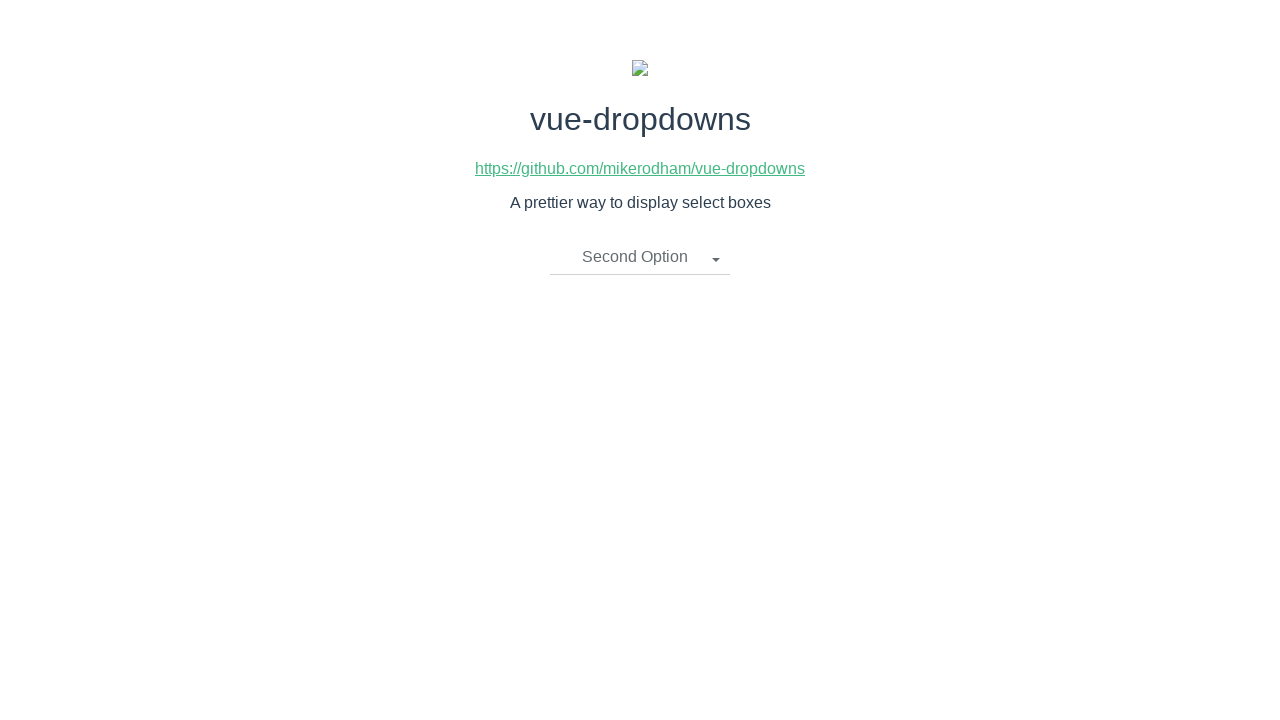

Clicked dropdown toggle to open menu at (640, 257) on li.dropdown-toggle
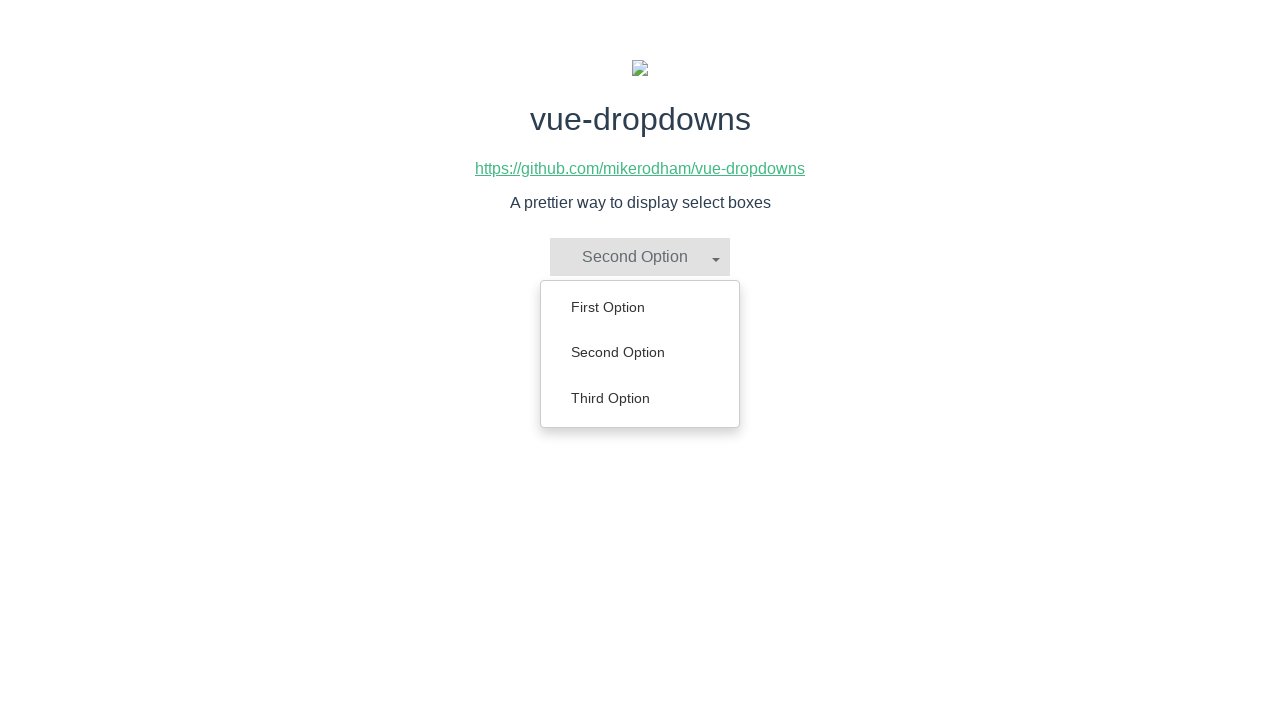

Dropdown menu appeared with options
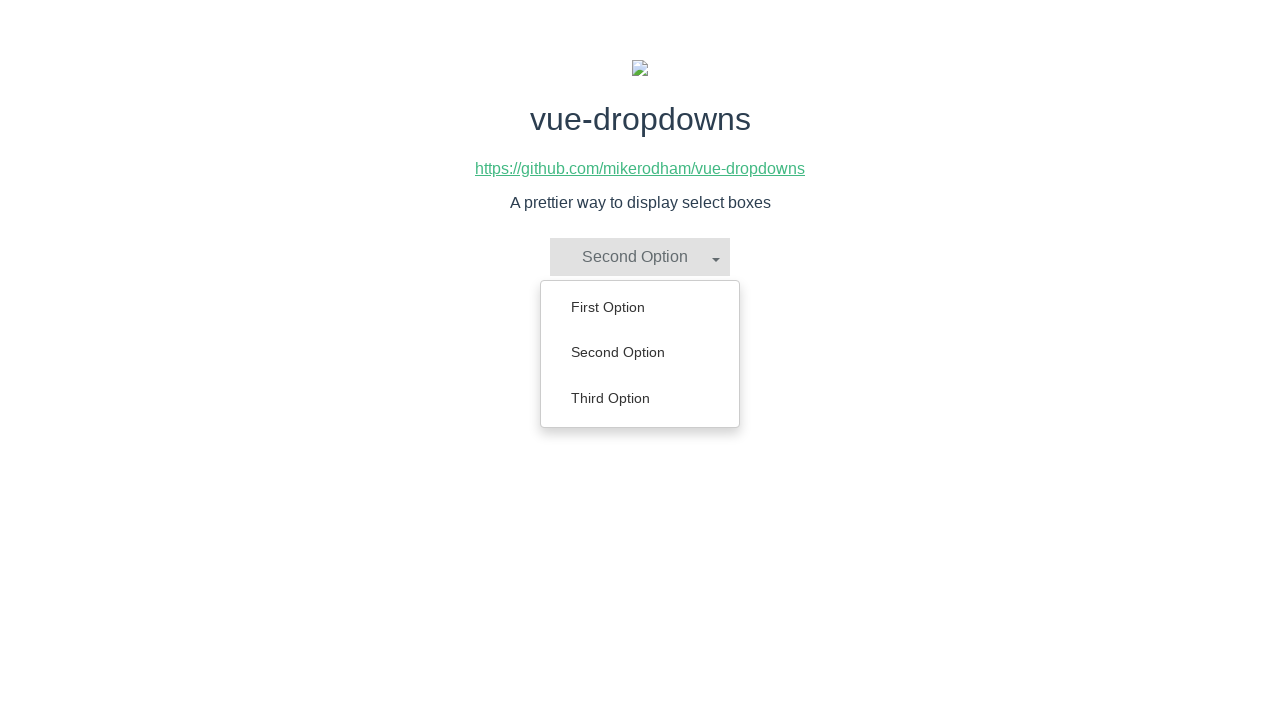

Clicked 'Third Option' from dropdown menu at (640, 398) on ul.dropdown-menu a:has-text('Third Option')
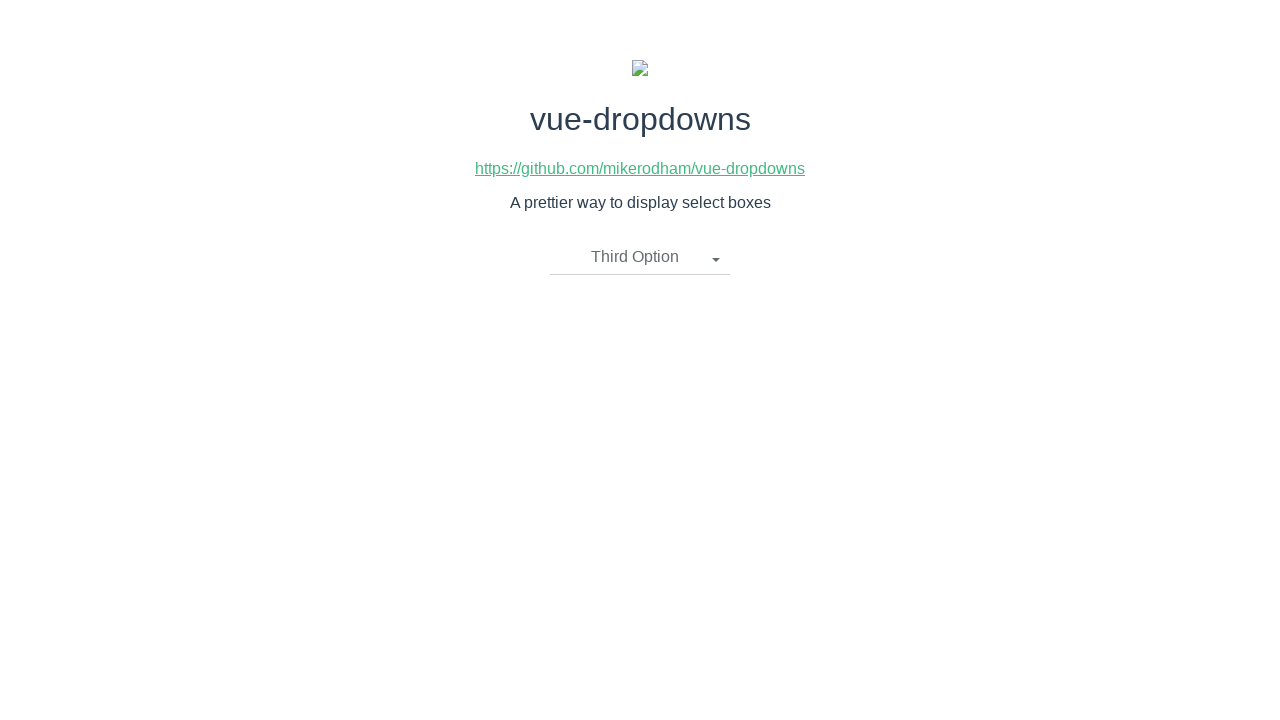

Verified dropdown toggle text updated to 'Third Option'
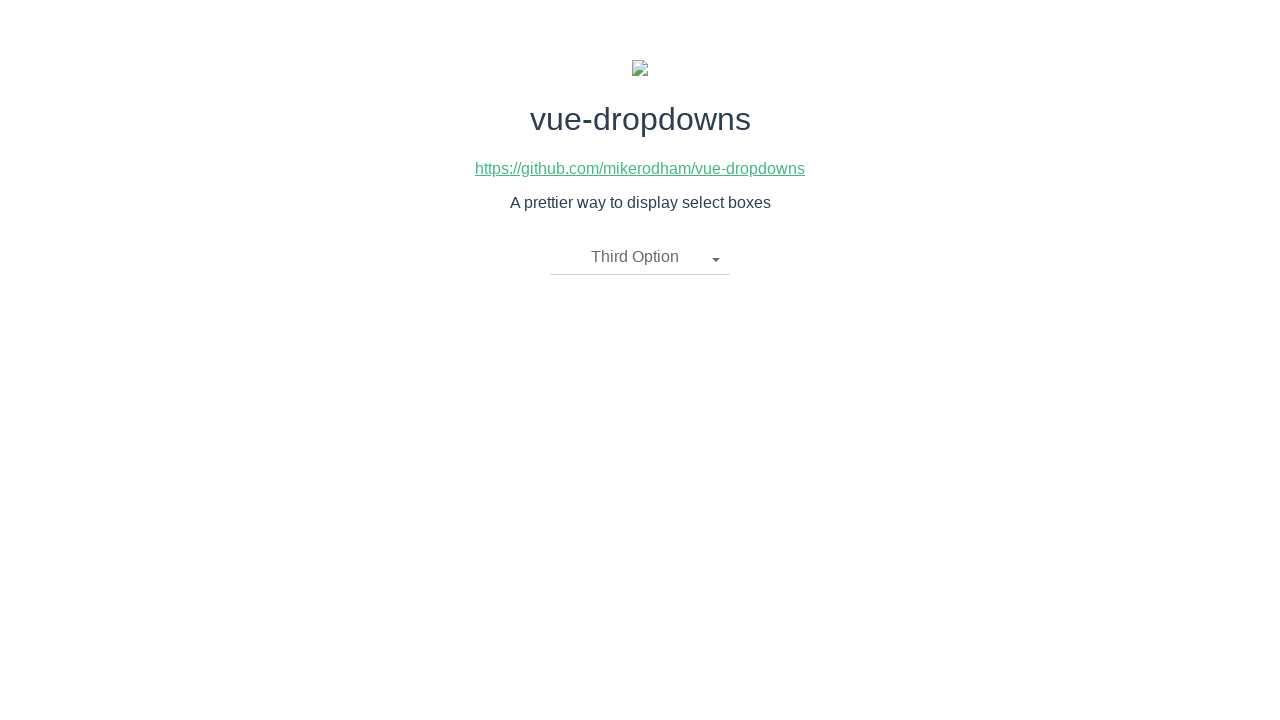

Clicked dropdown toggle to open menu at (640, 257) on li.dropdown-toggle
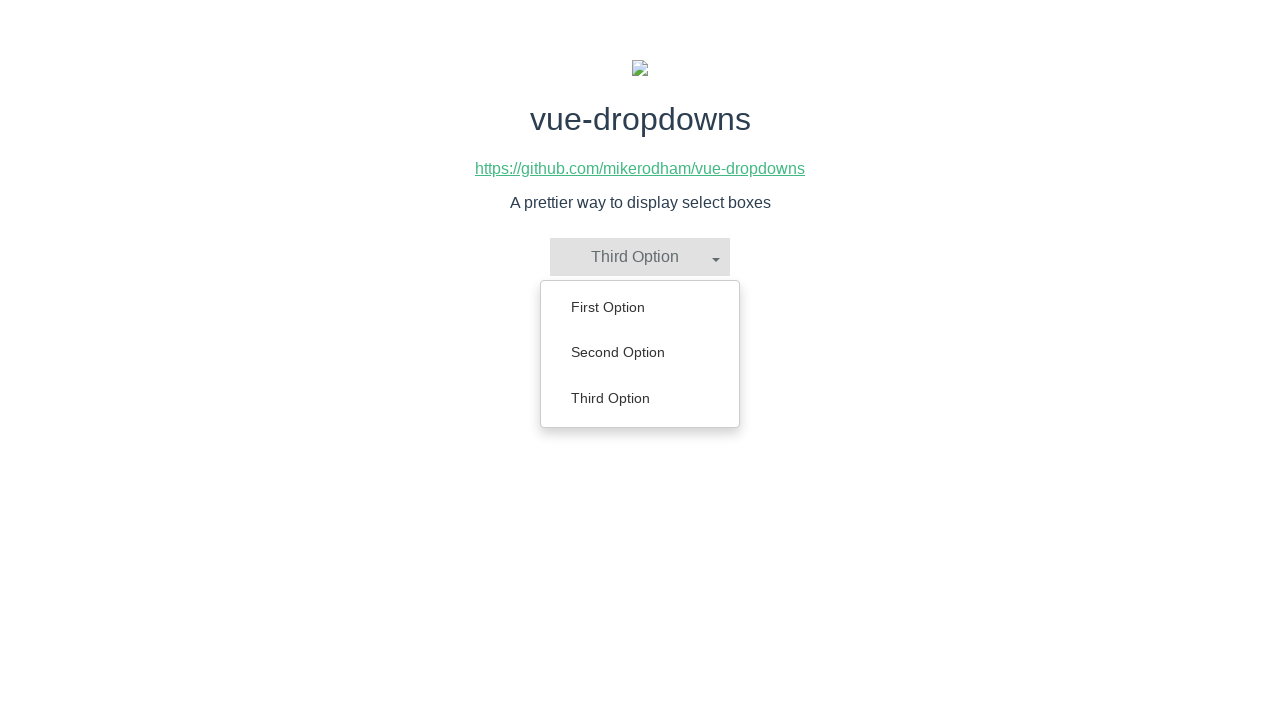

Dropdown menu appeared with options
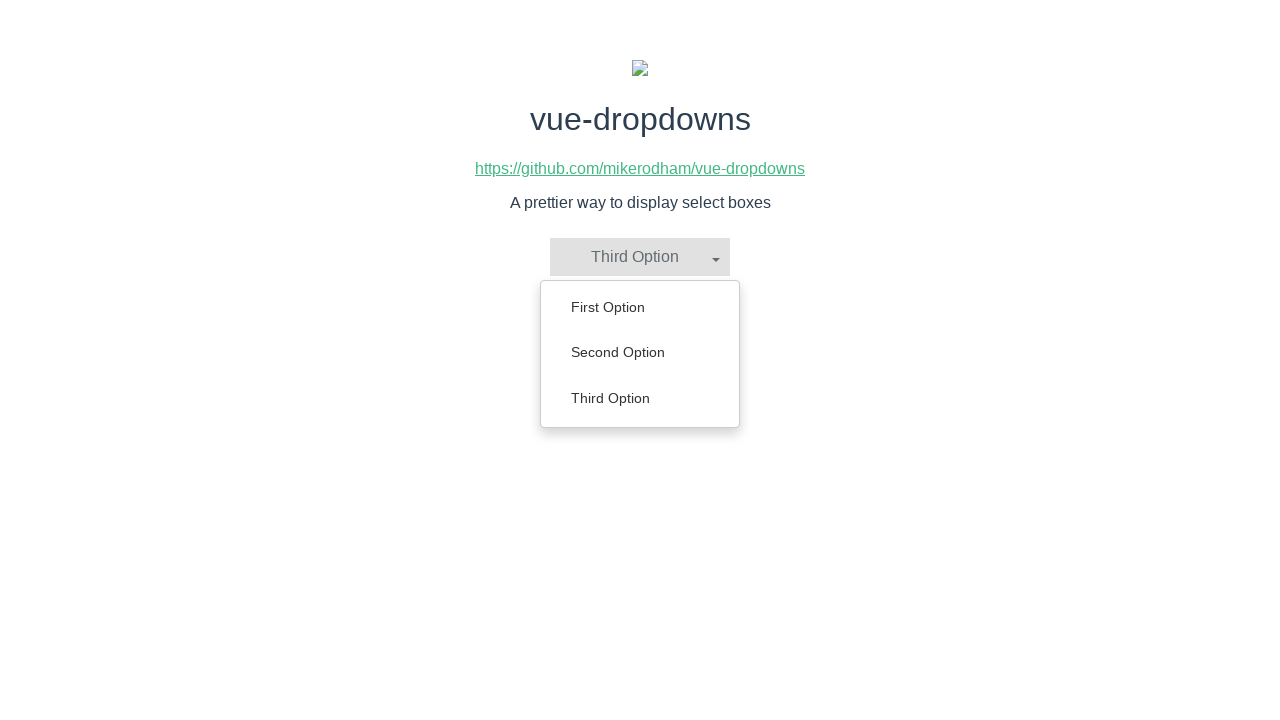

Clicked 'First Option' from dropdown menu at (640, 307) on ul.dropdown-menu a:has-text('First Option')
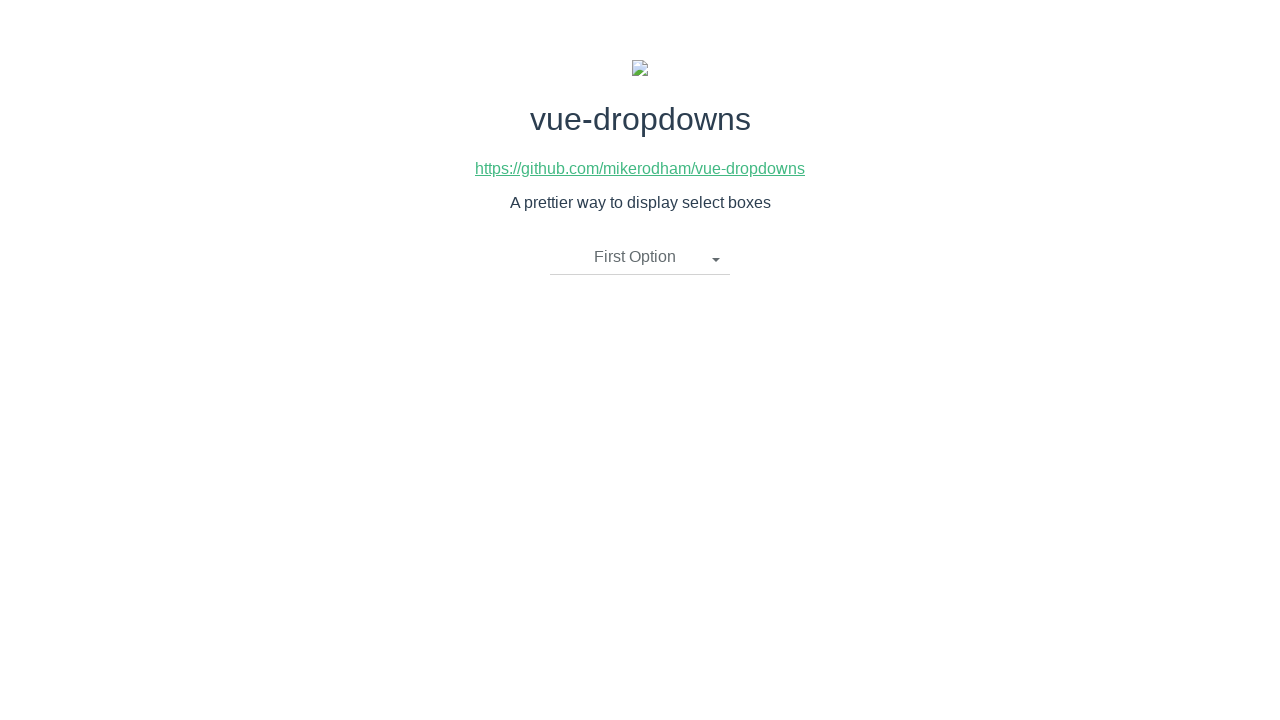

Verified dropdown toggle text updated to 'First Option'
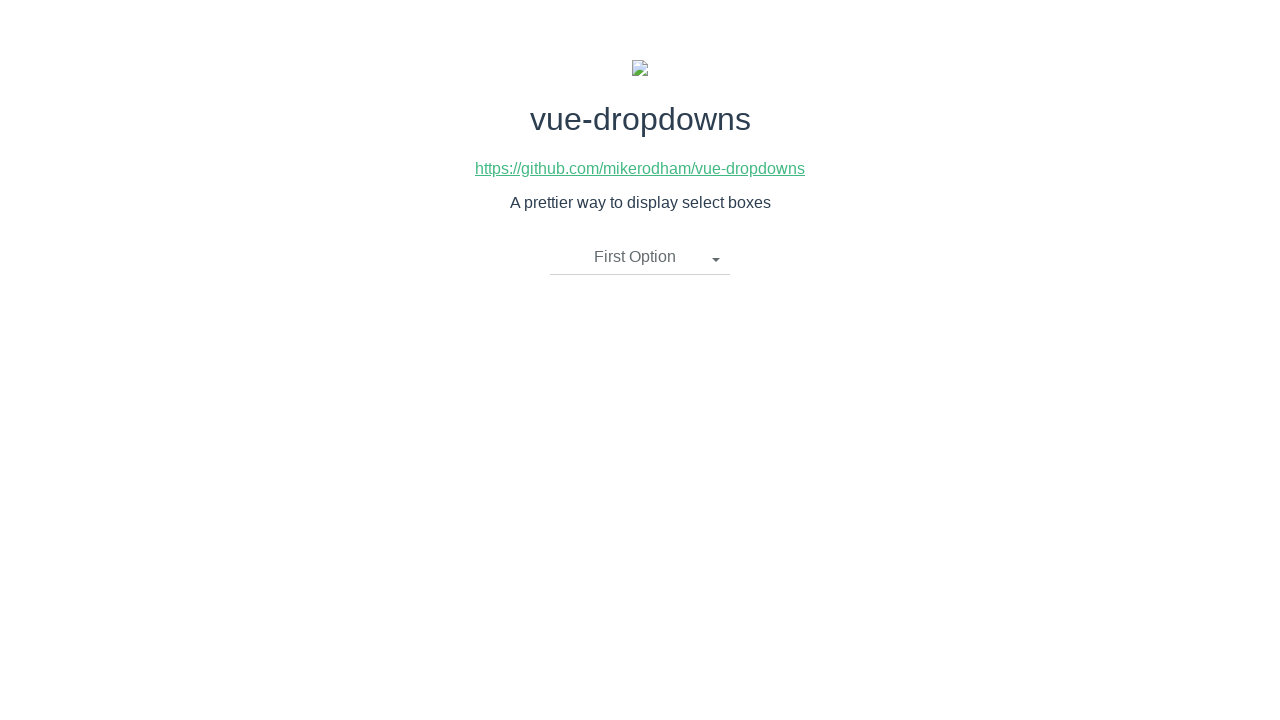

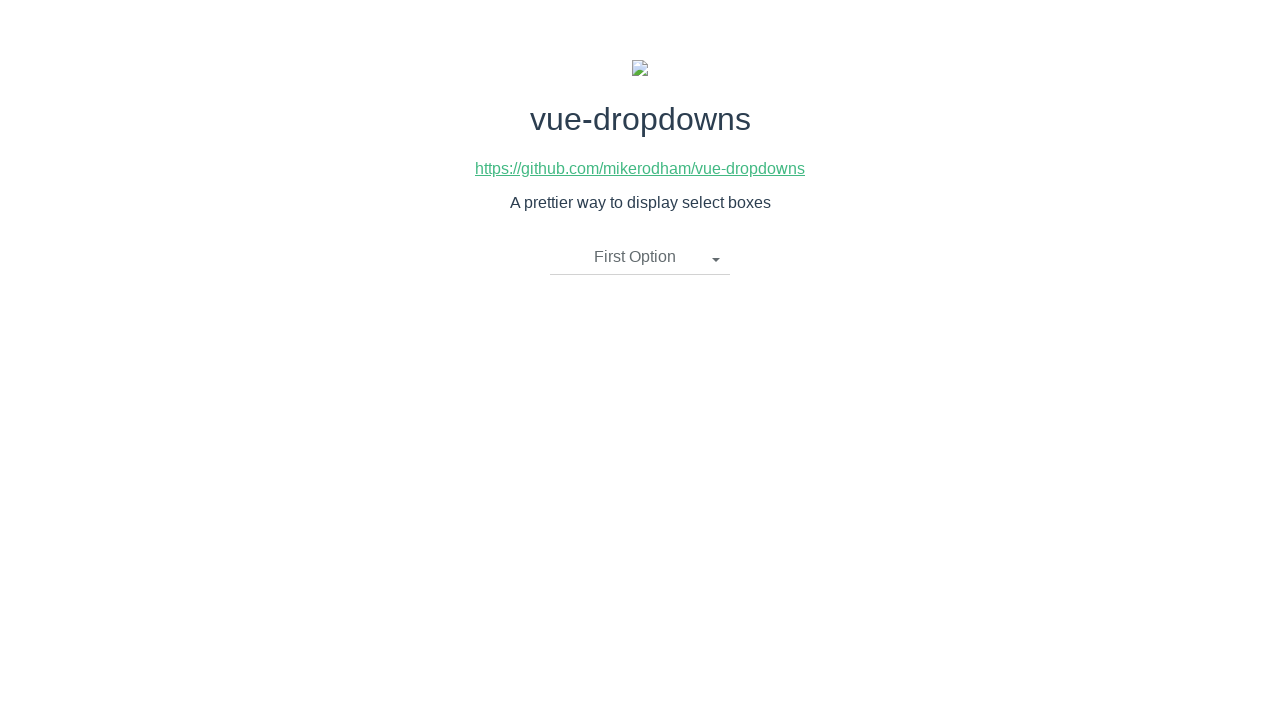